Tests the DemoQA practice form by filling in basic personal information fields (first name, last name, email, phone number, gender) and submitting the form

Starting URL: https://demoqa.com/automation-practice-form

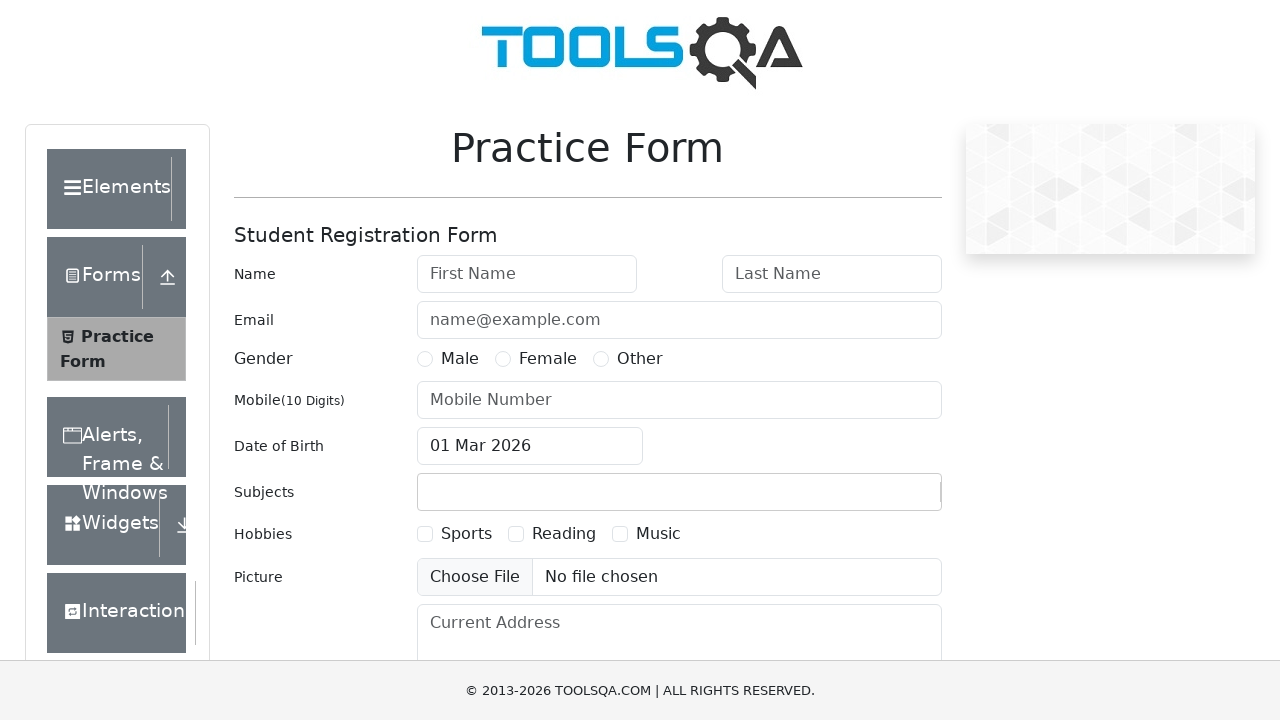

Filled first name field with 'Bob' on #firstName
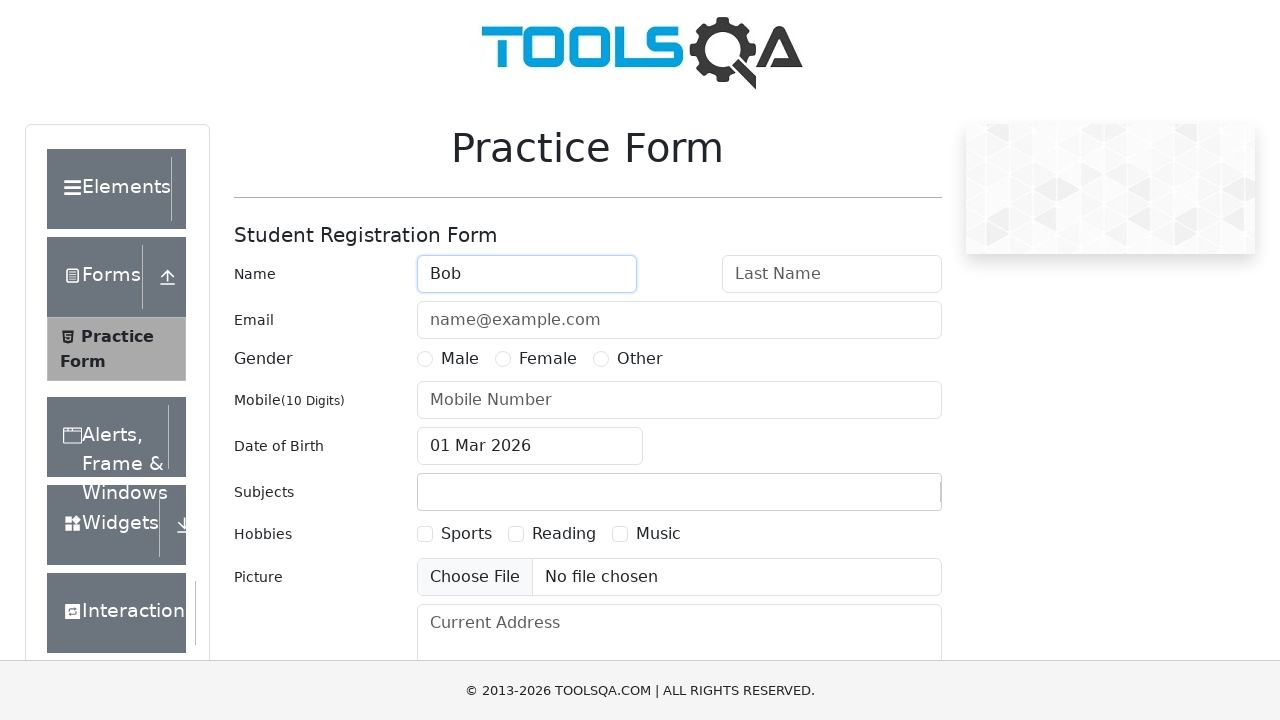

Filled last name field with 'Boboc' on #lastName
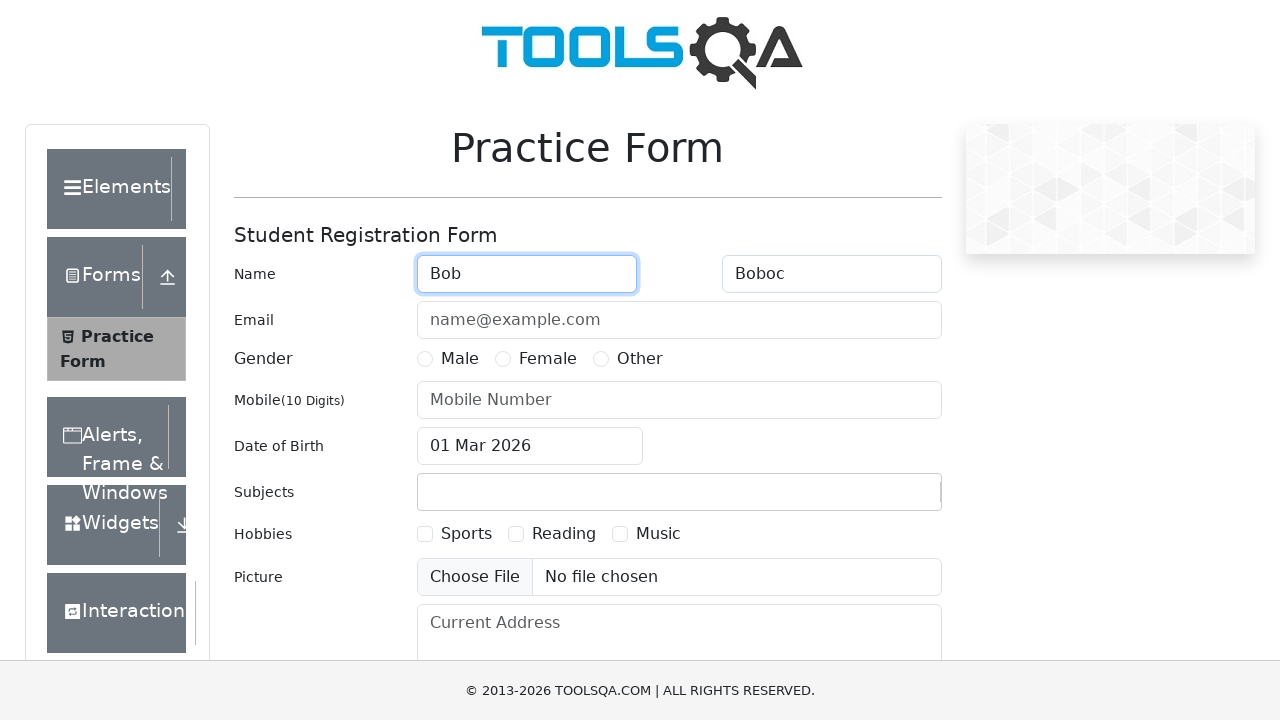

Filled email field with 'test@gmail.com' on #userEmail
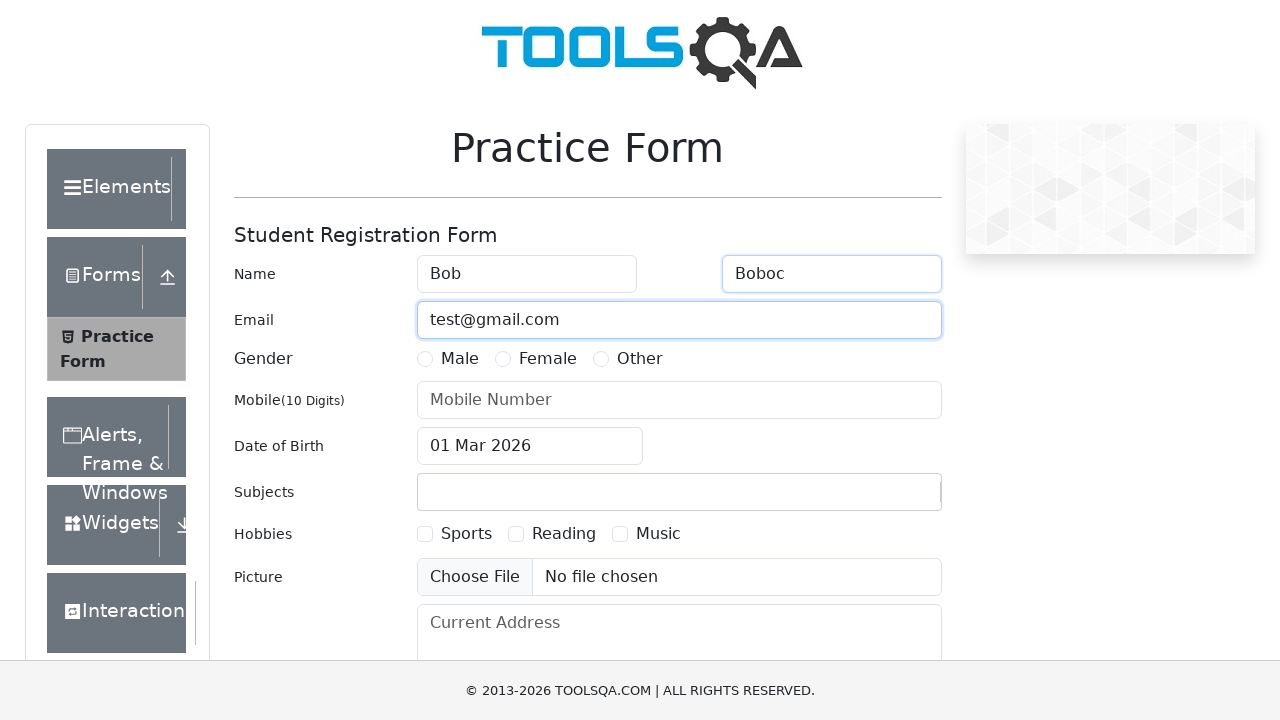

Filled phone number field with '1234567890' on #userNumber
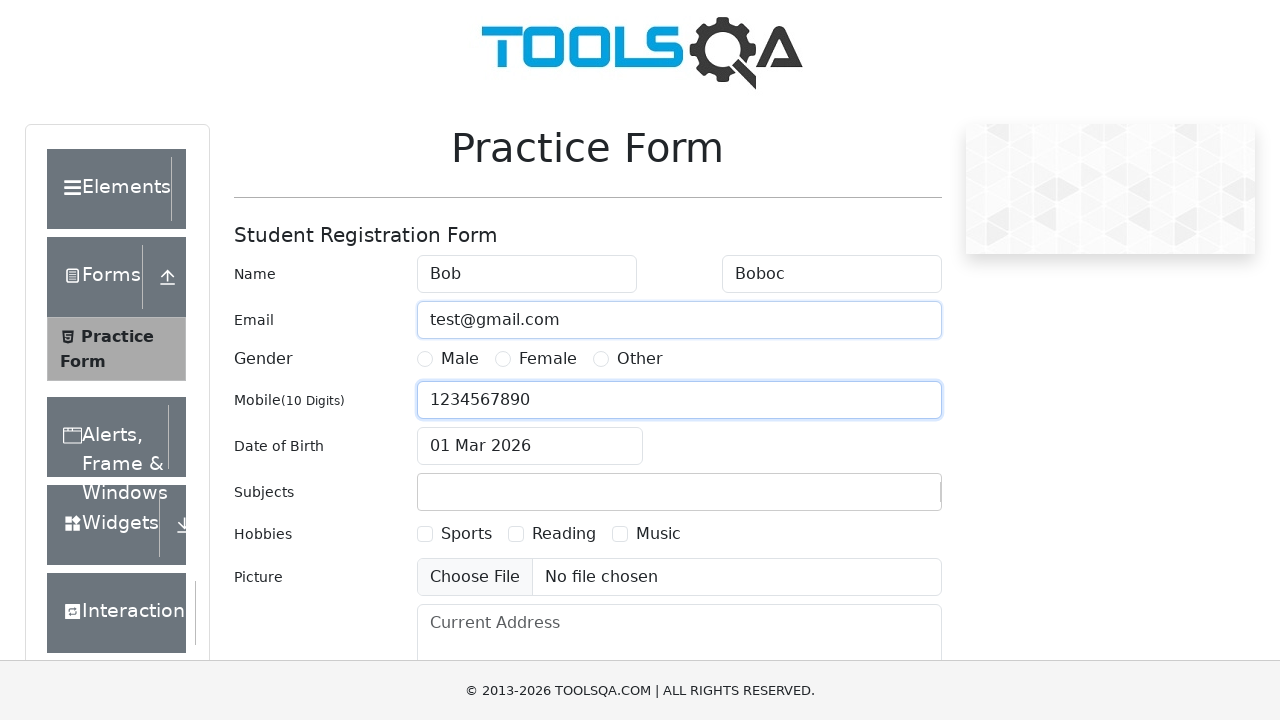

Selected Male gender option at (460, 359) on label[for='gender-radio-1']
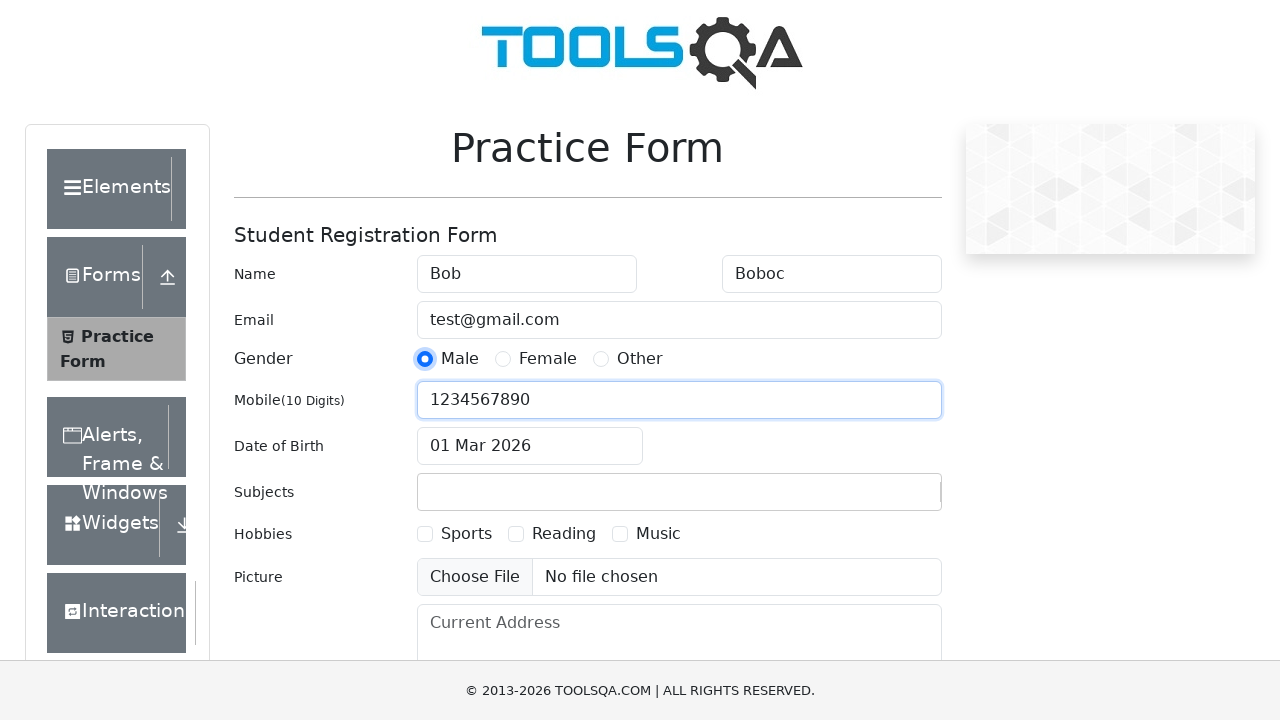

Scrolled down to submit button
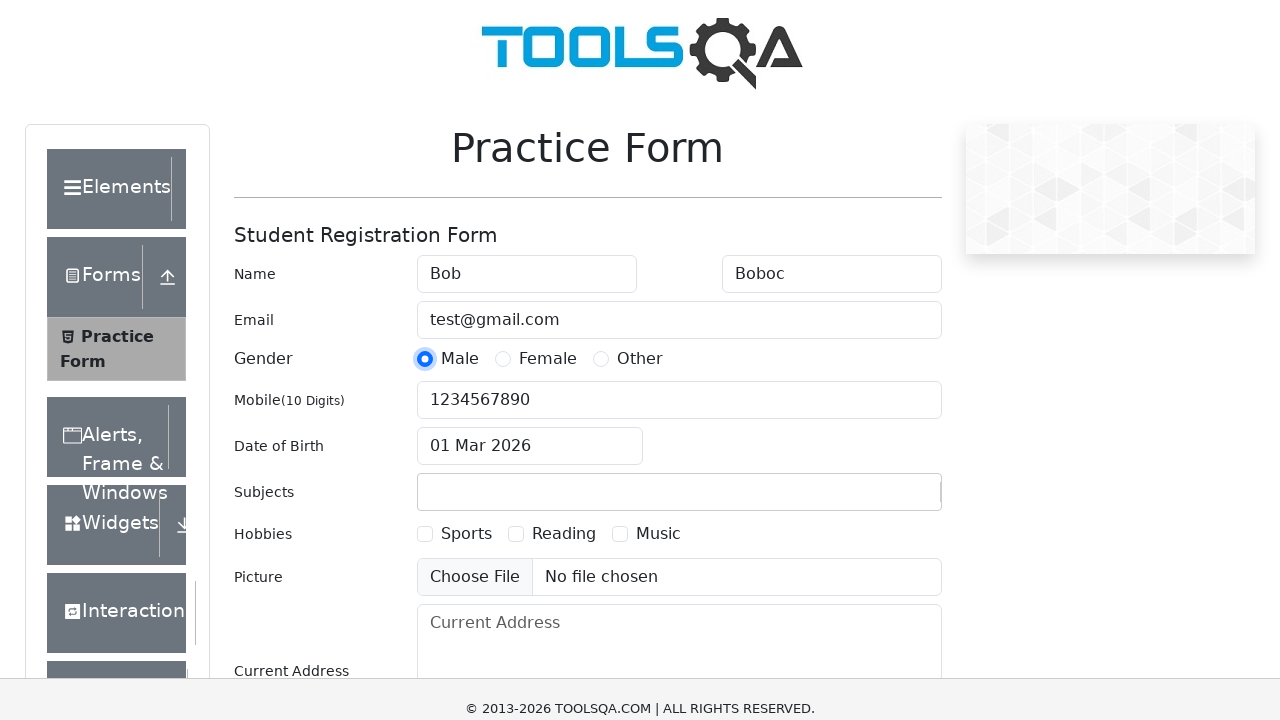

Clicked submit button to submit the form at (885, 499) on #submit
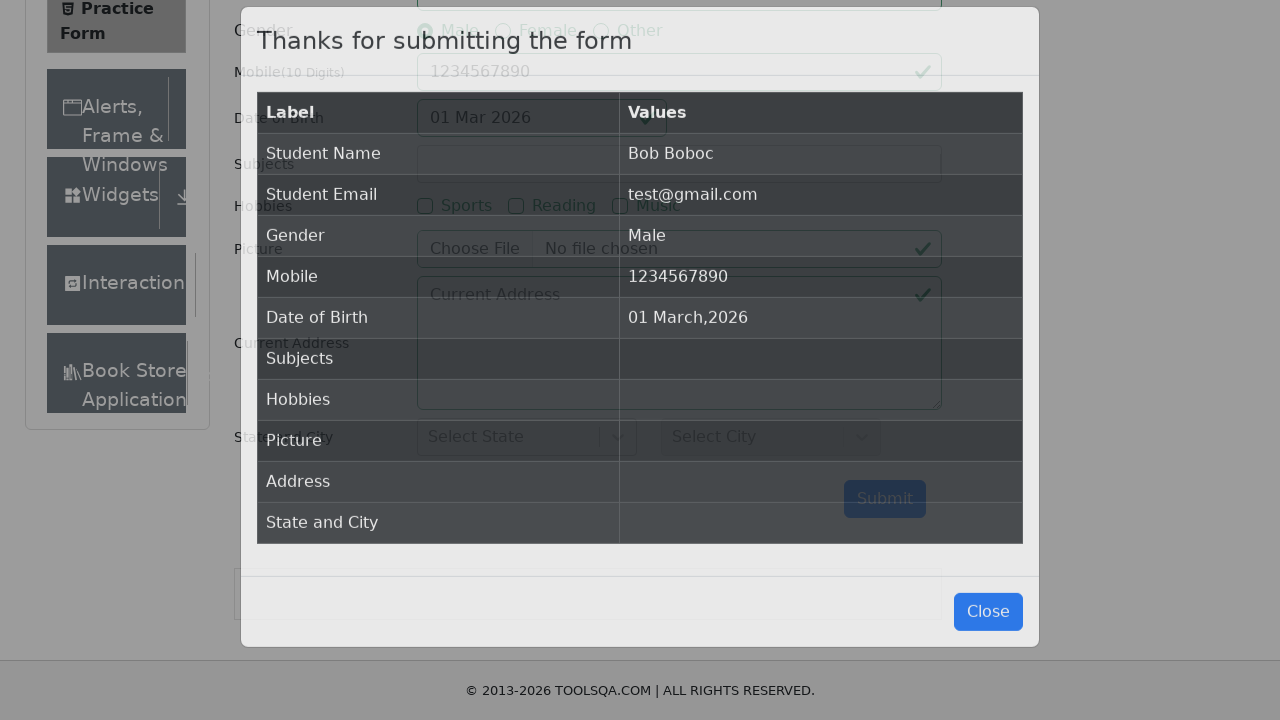

Confirmation modal appeared after form submission
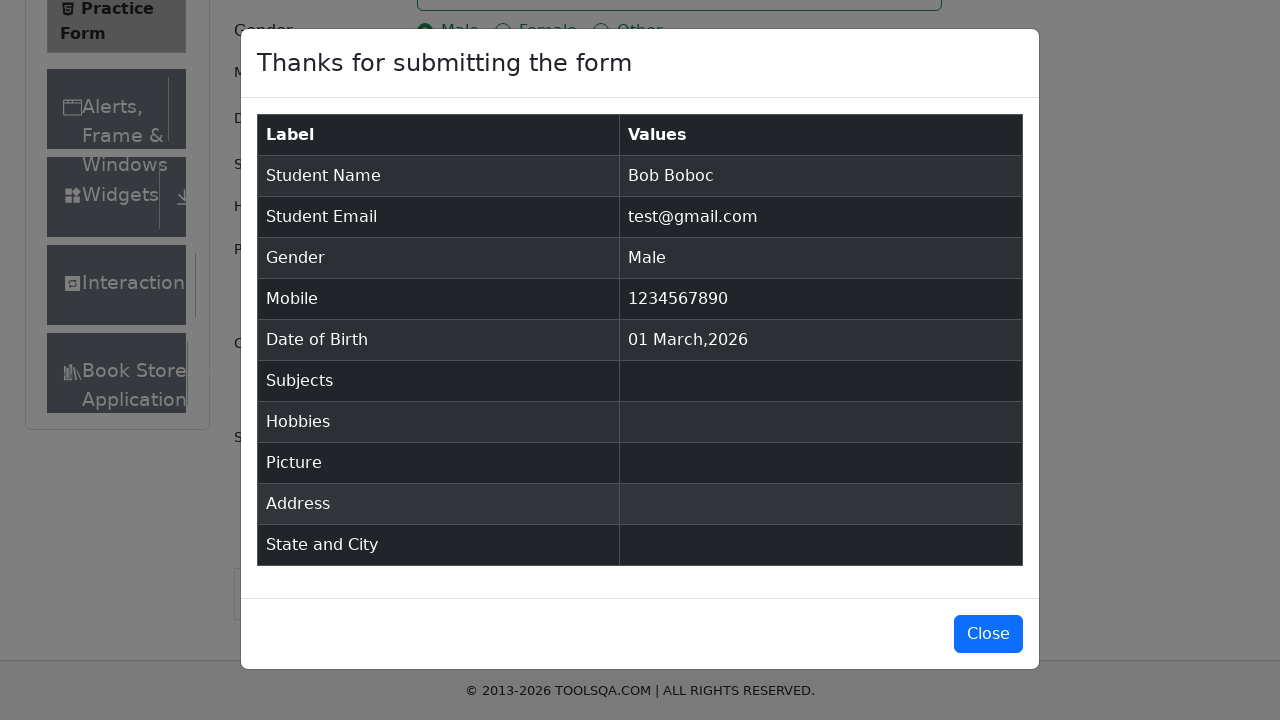

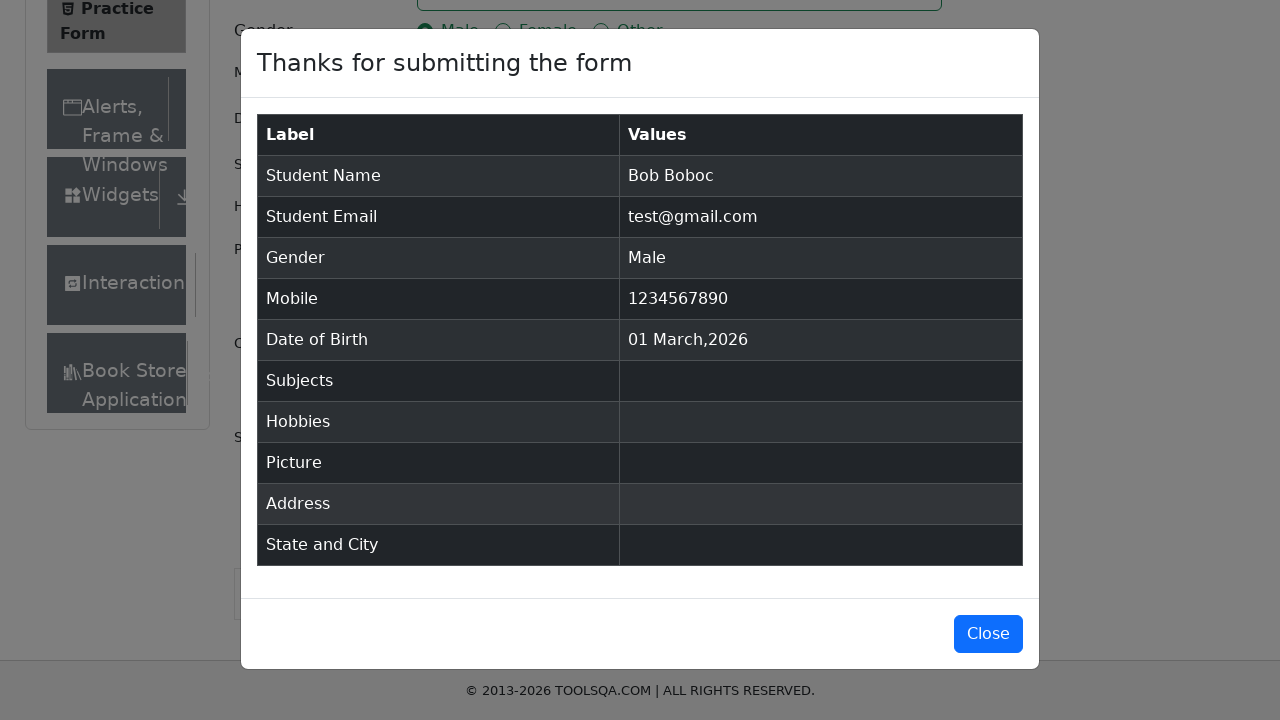